Tests the Senior Citizen Discount checkbox functionality by verifying its initial state is unchecked, clicking it, and confirming it becomes checked

Starting URL: https://rahulshettyacademy.com/dropdownsPractise/

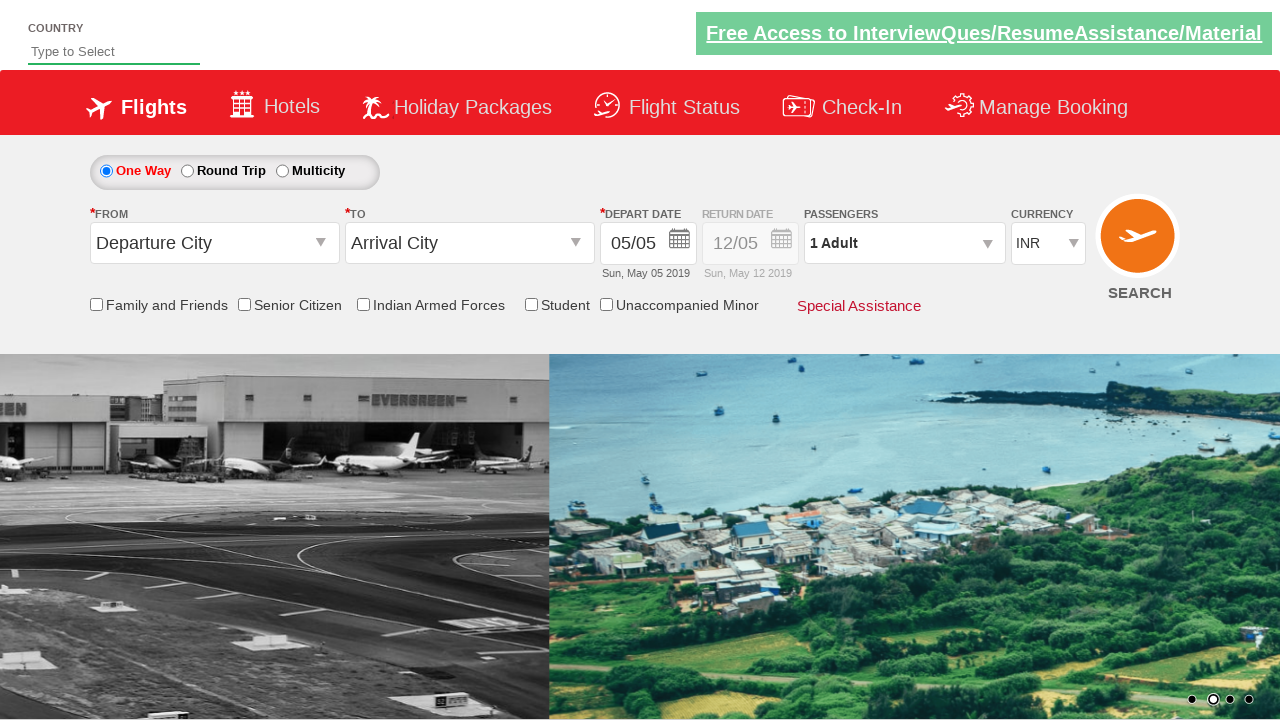

Verified Senior Citizen Discount checkbox is initially unchecked
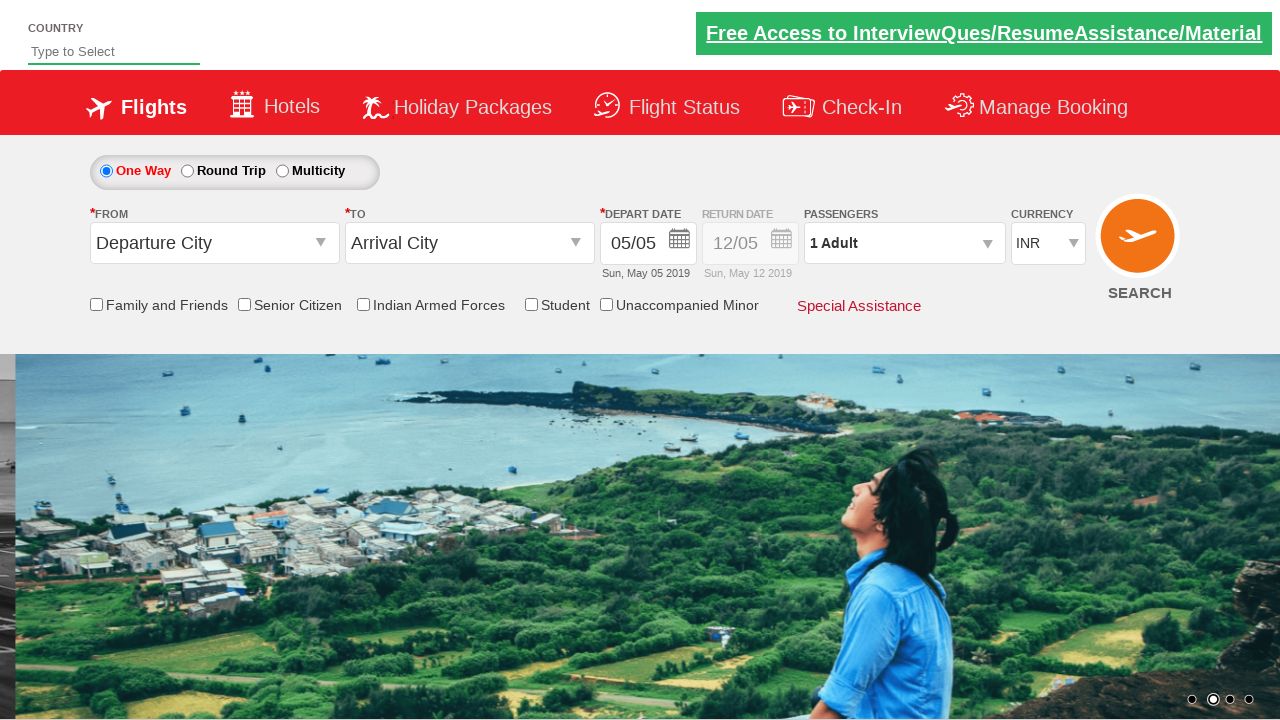

Clicked Senior Citizen Discount checkbox at (244, 304) on input[id*='SeniorCitizenDiscount']
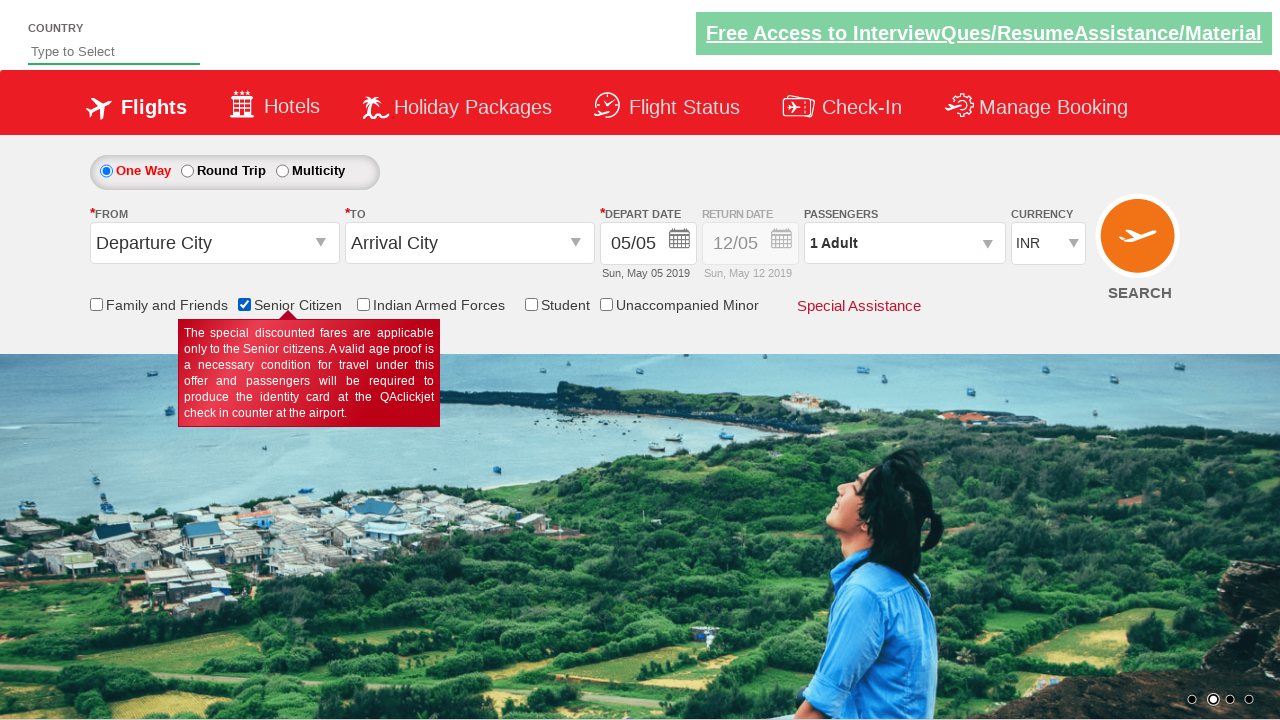

Verified Senior Citizen Discount checkbox is now checked
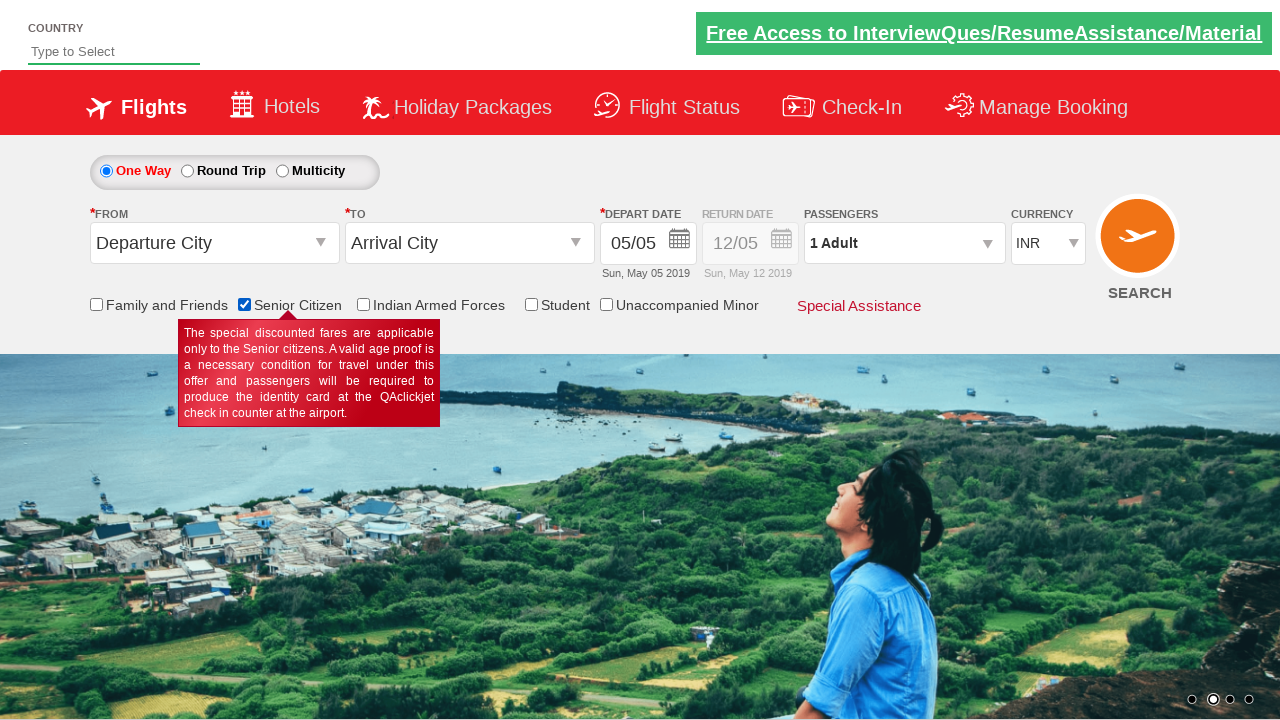

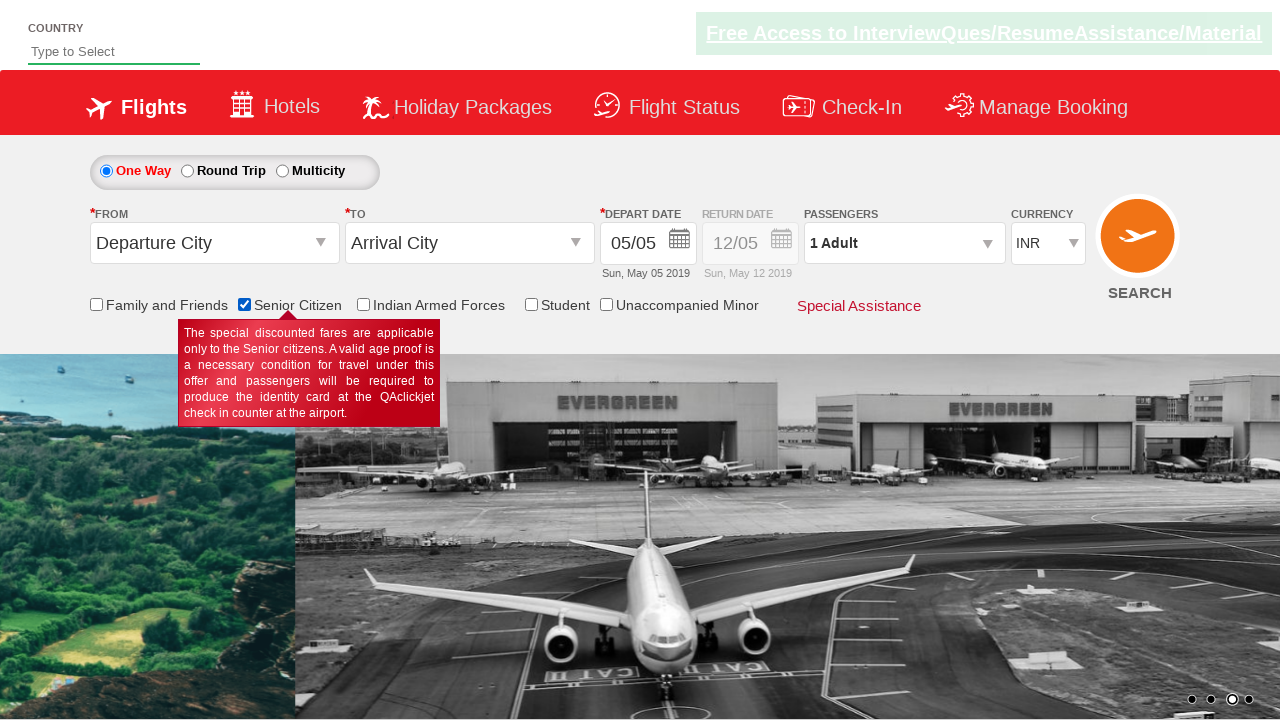